Tests the registration form by checking if the first name field is displayed and then filling it with a value

Starting URL: https://grotechminds.com/registration/

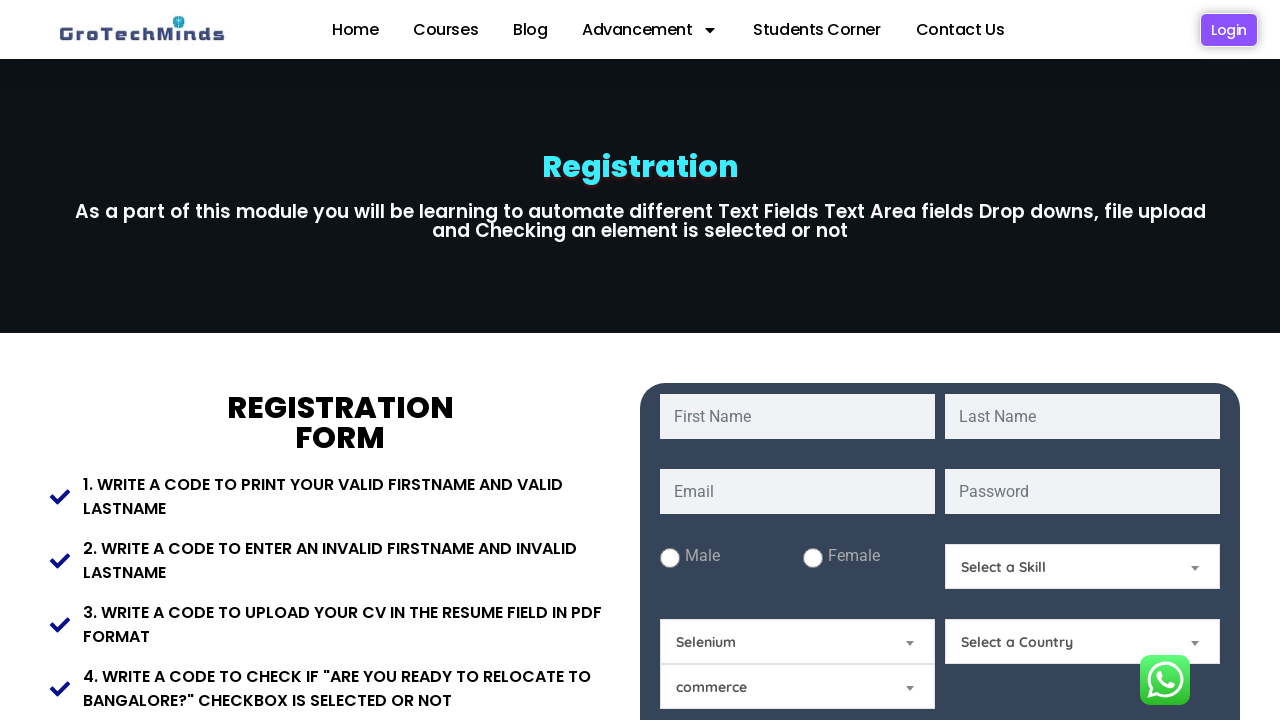

Navigated to registration page
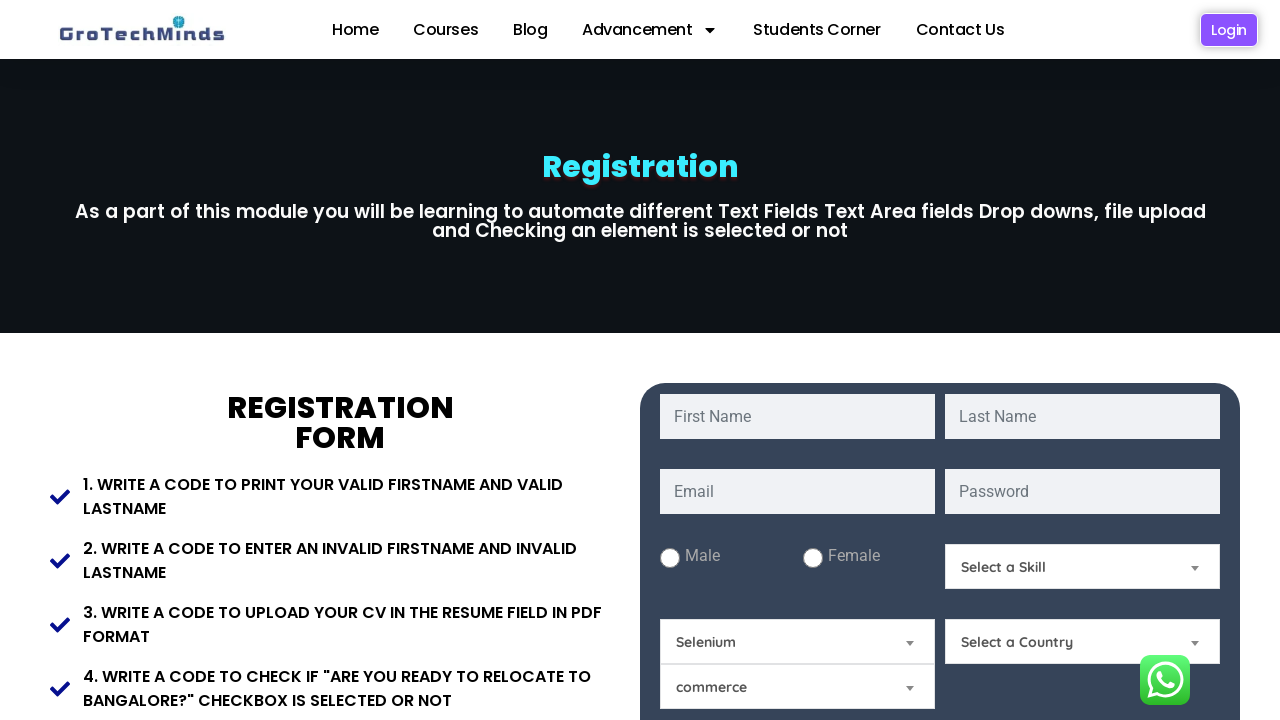

Located first name field element
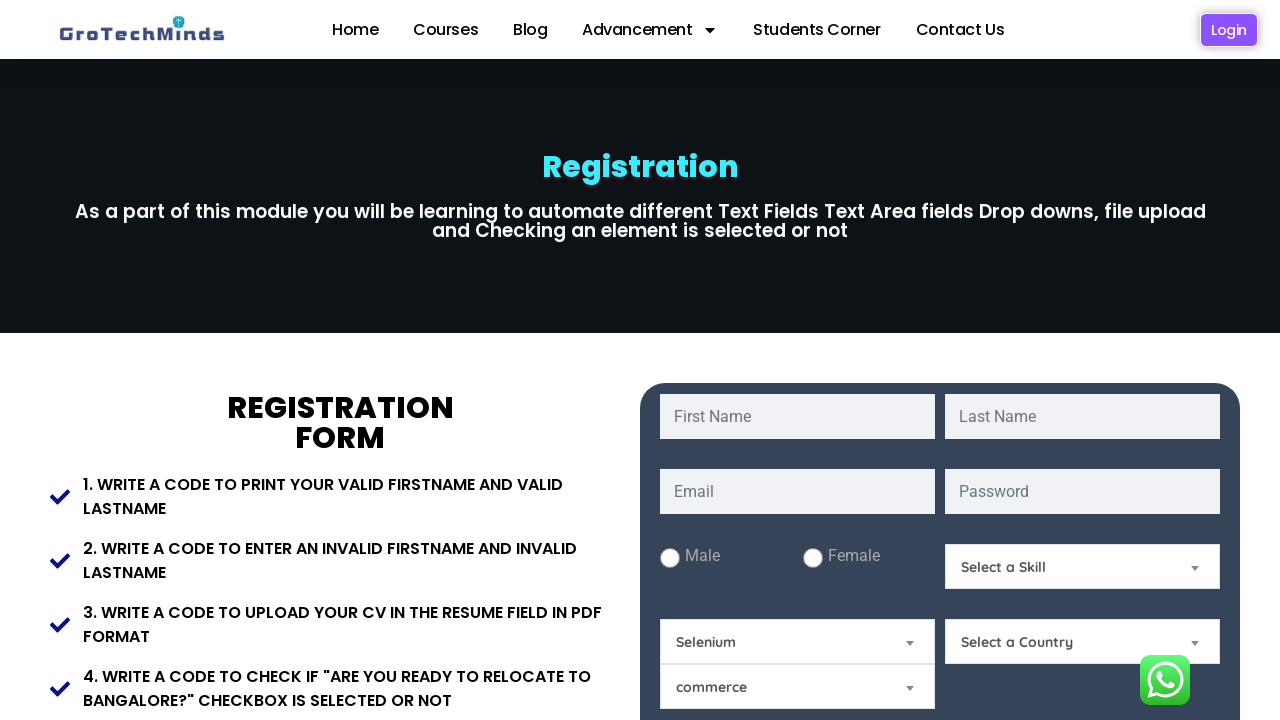

First name field is visible
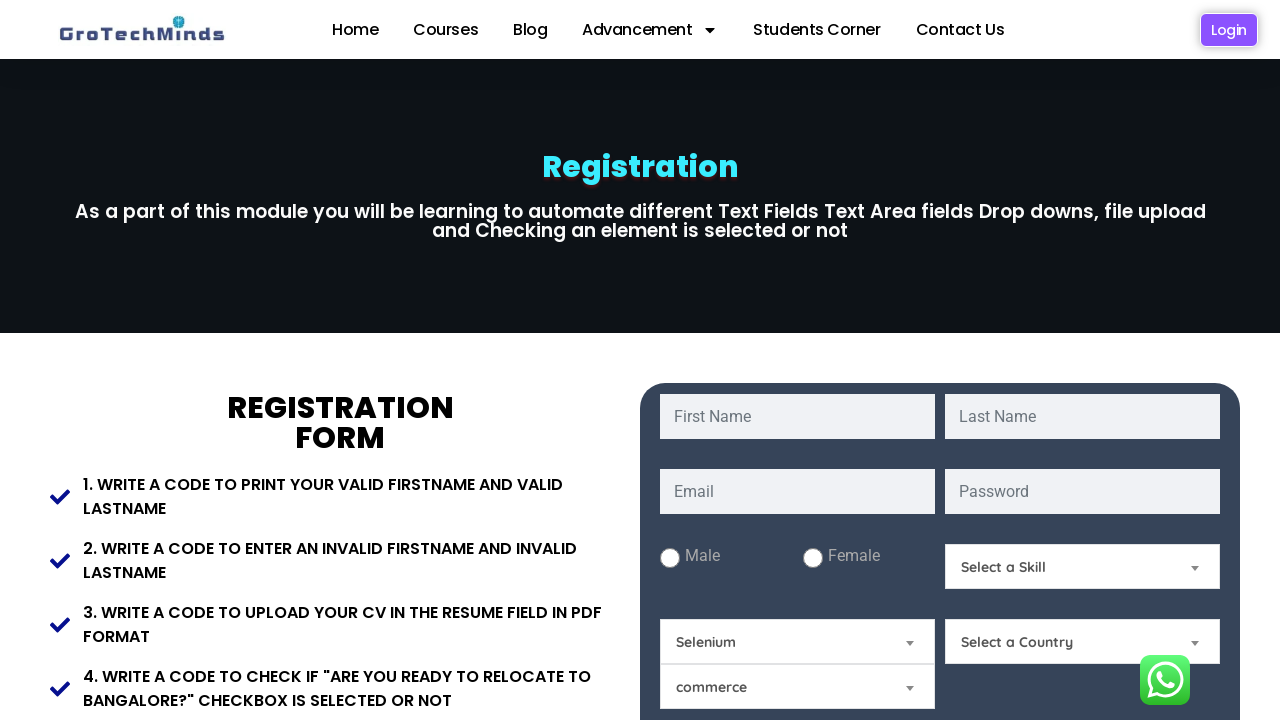

Filled first name field with 'Amaravati' on xpath=//input[@id='fname']
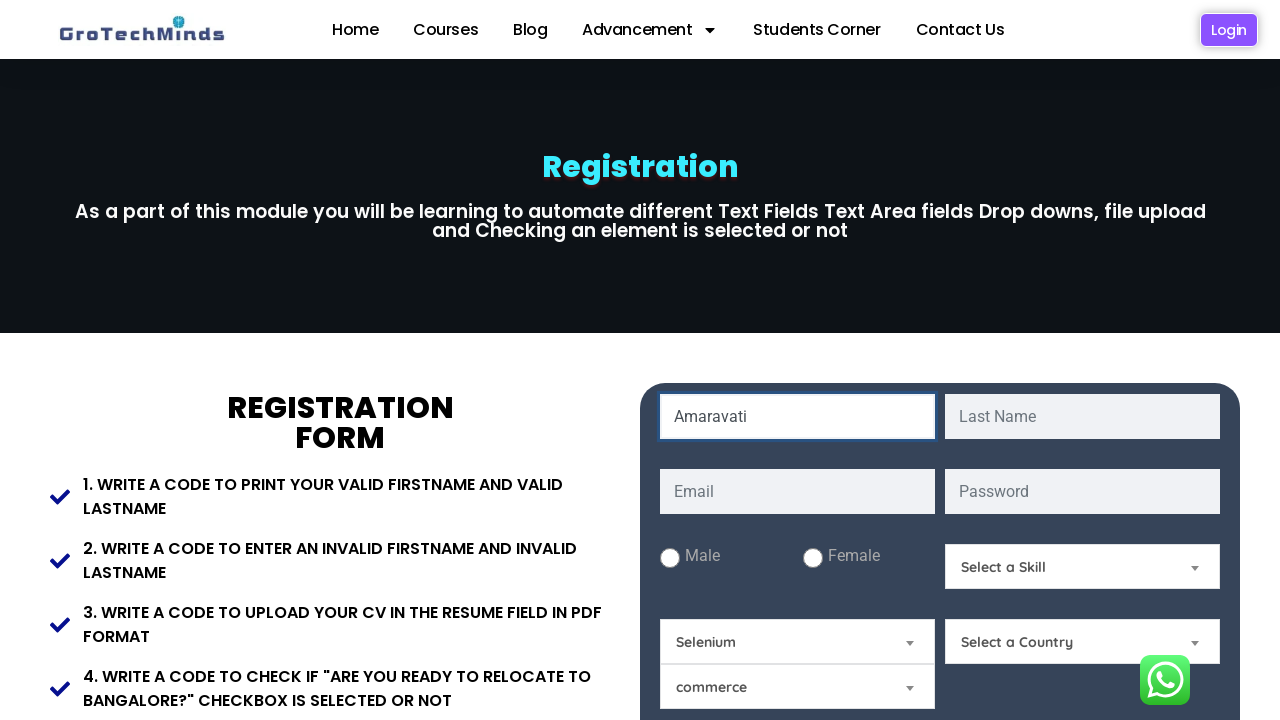

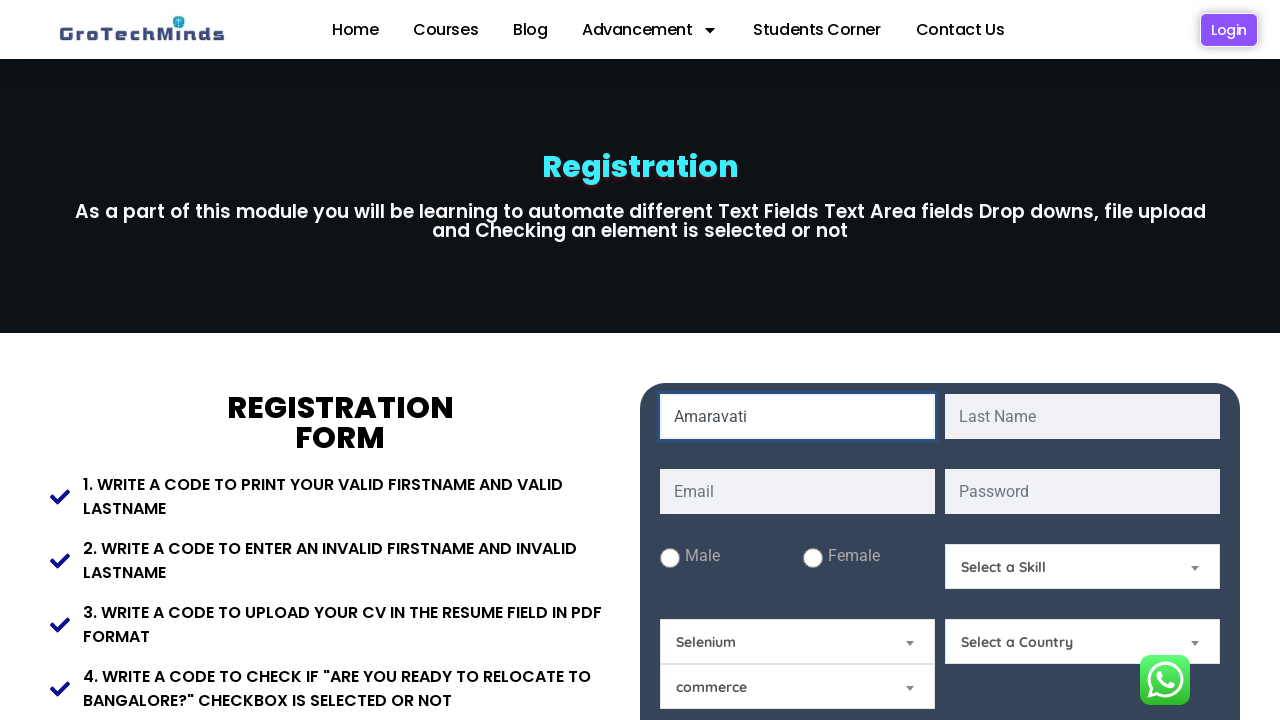